Tests registration form validation by entering mismatched email addresses and verifying the confirmation email error

Starting URL: https://alada.vn/tai-khoan/dang-ky.html

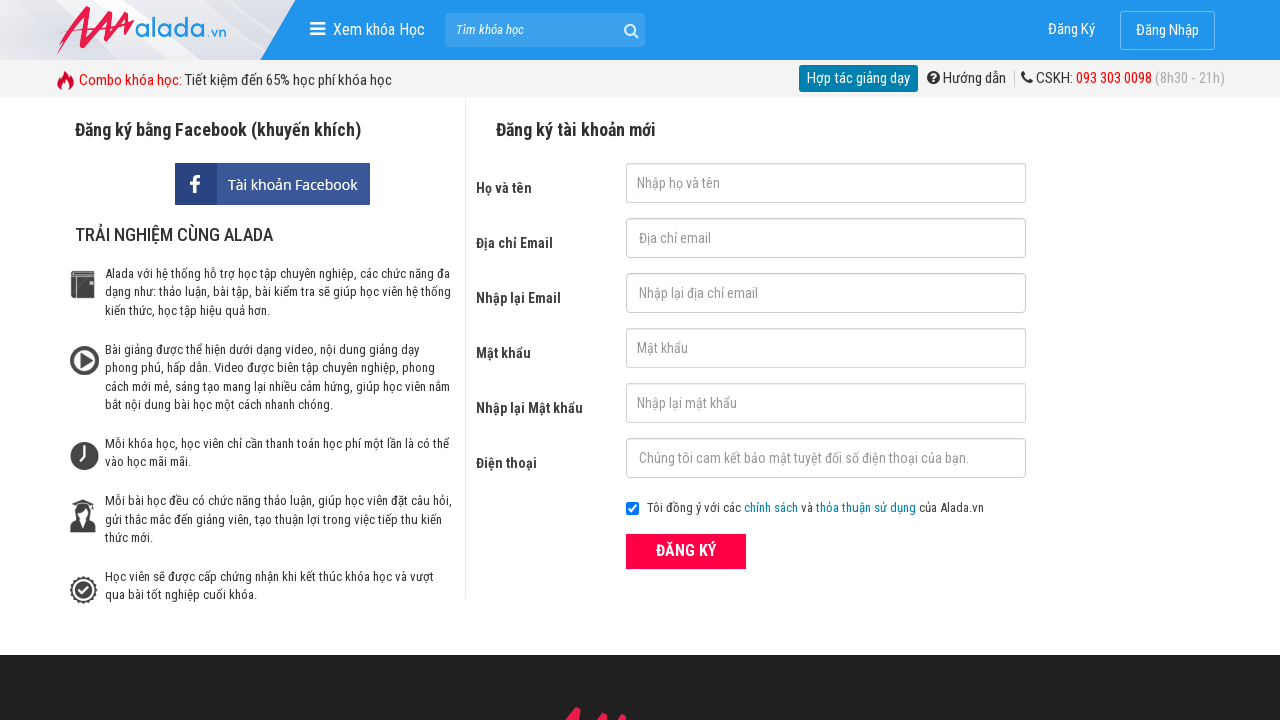

Filled first name field with 'Ho Thi Lu' on #txtFirstname
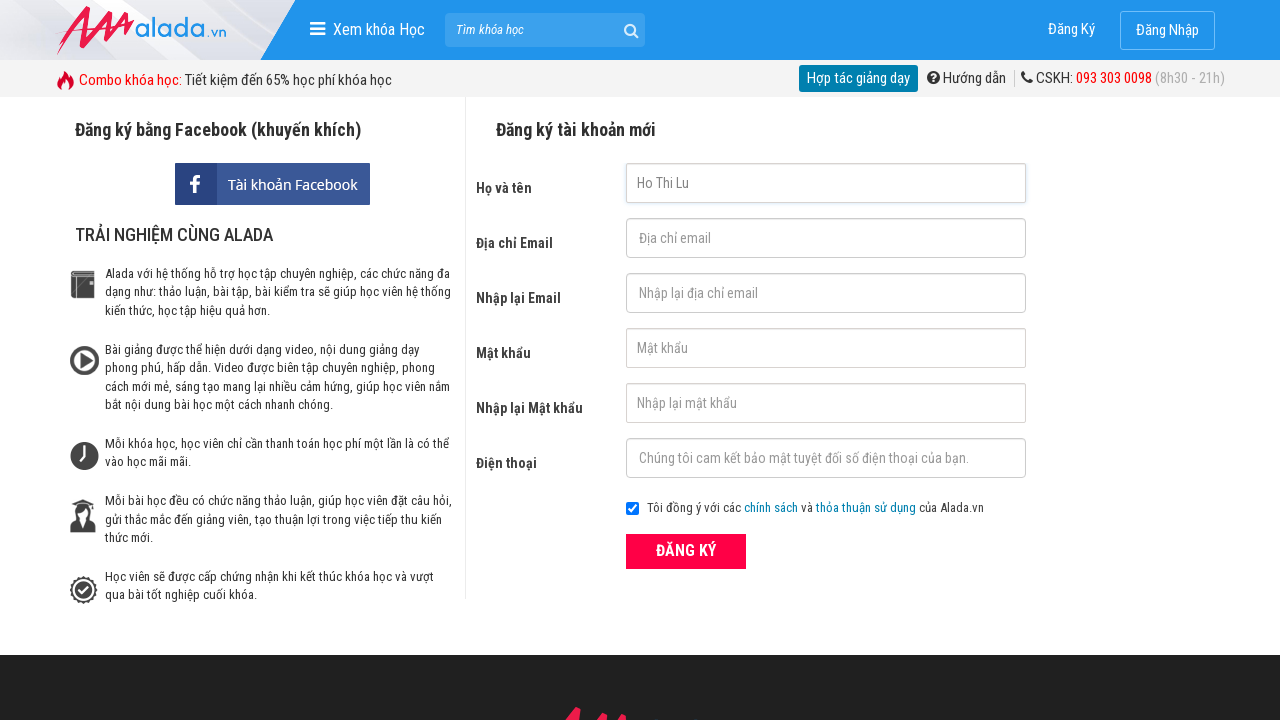

Filled email field with 'thilu8601@gmail.com' on #txtEmail
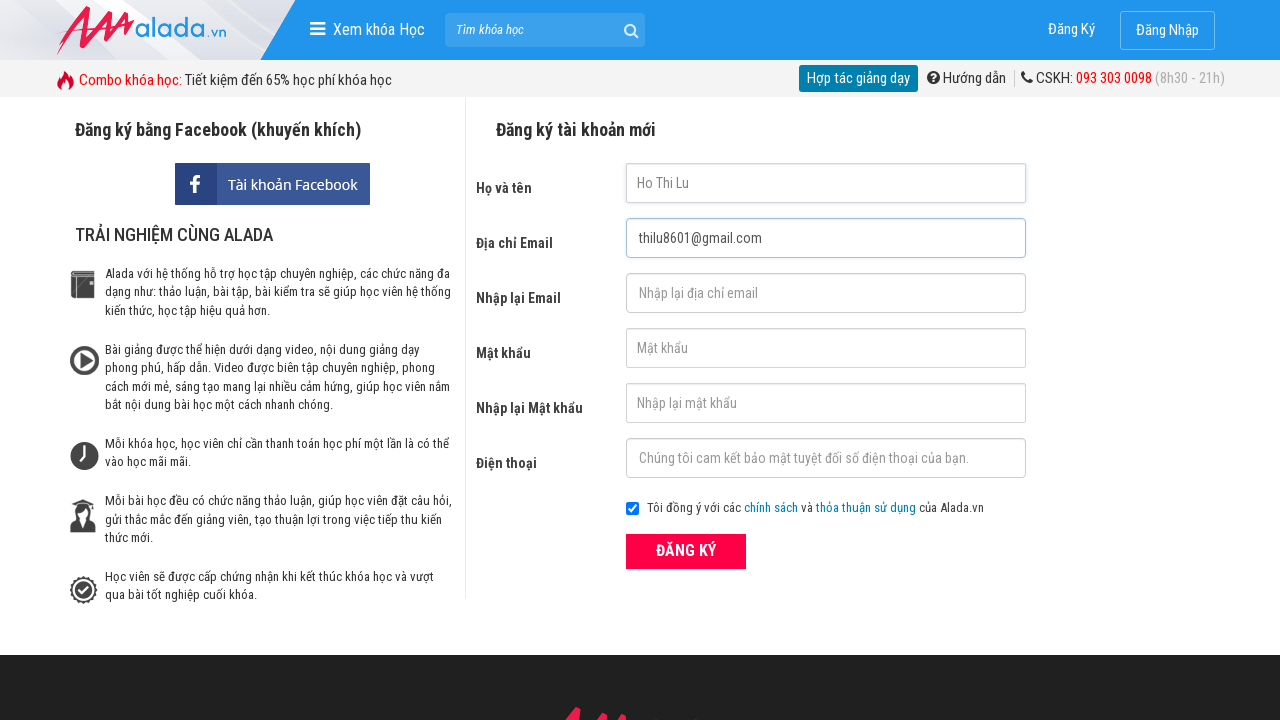

Filled confirmation email field with mismatched email 'hothilu@gmail.com' on #txtCEmail
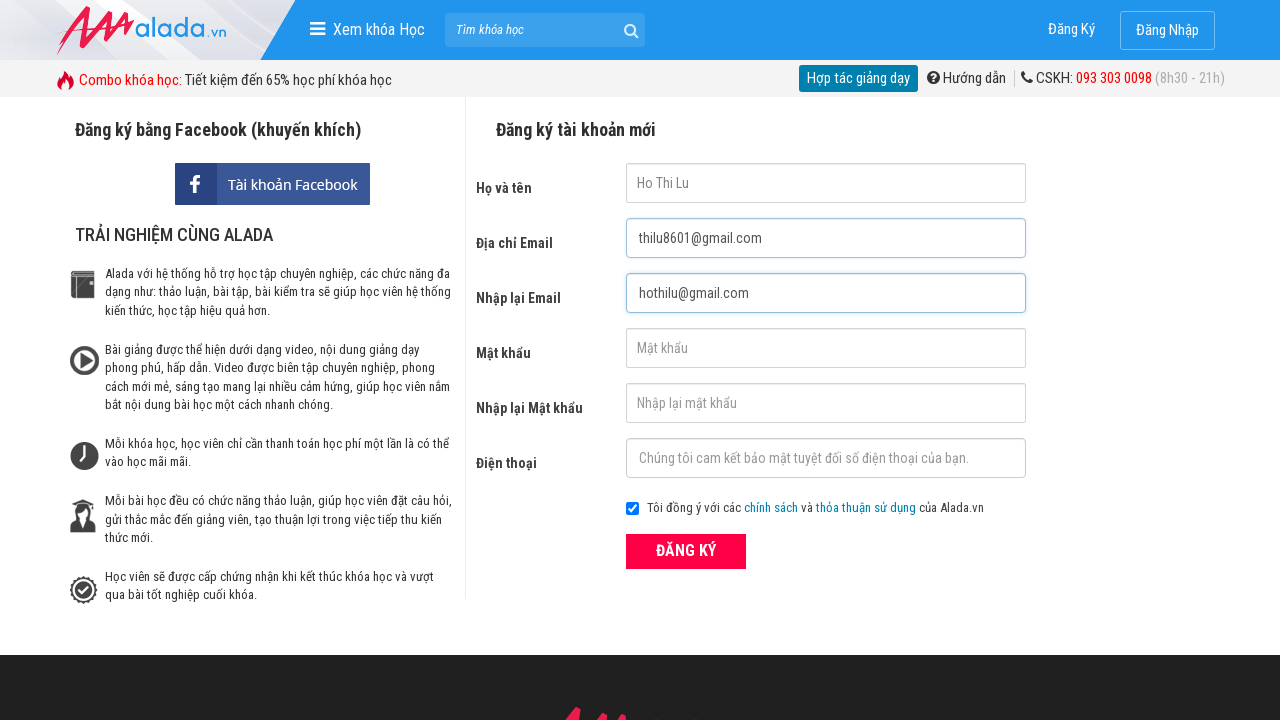

Filled password field with '123456' on #txtPassword
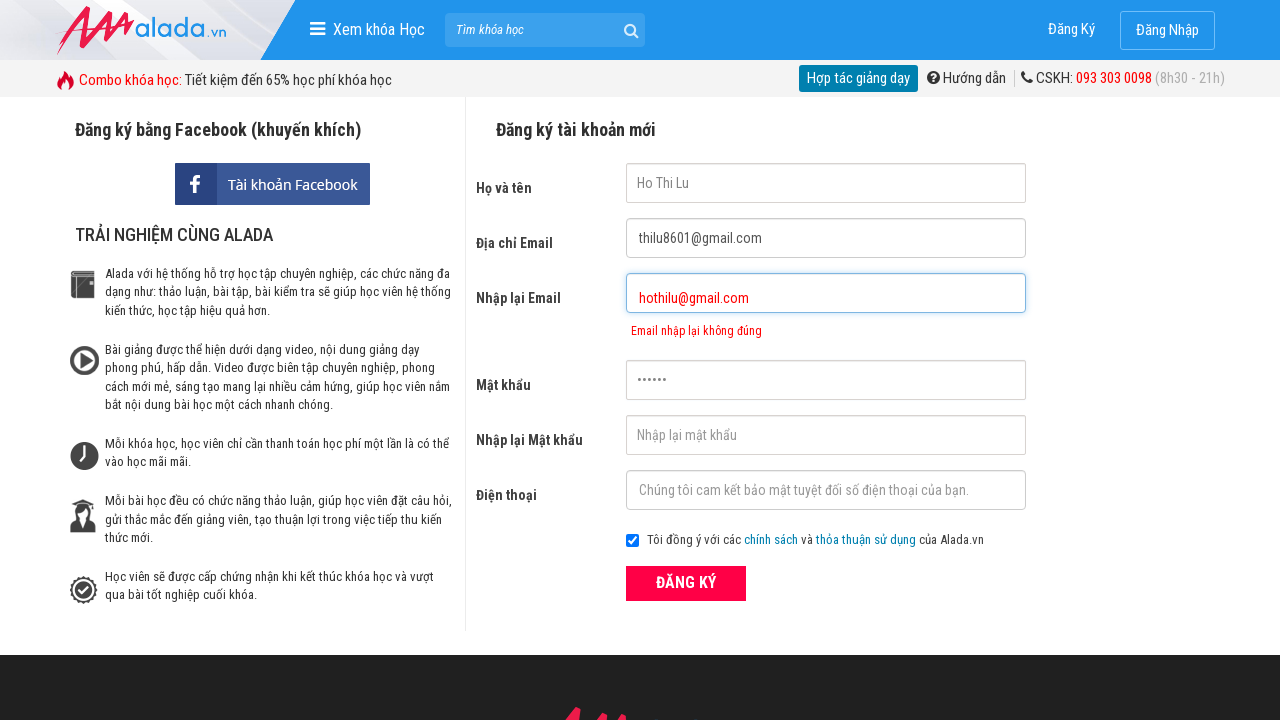

Filled confirmation password field with '123456' on #txtCPassword
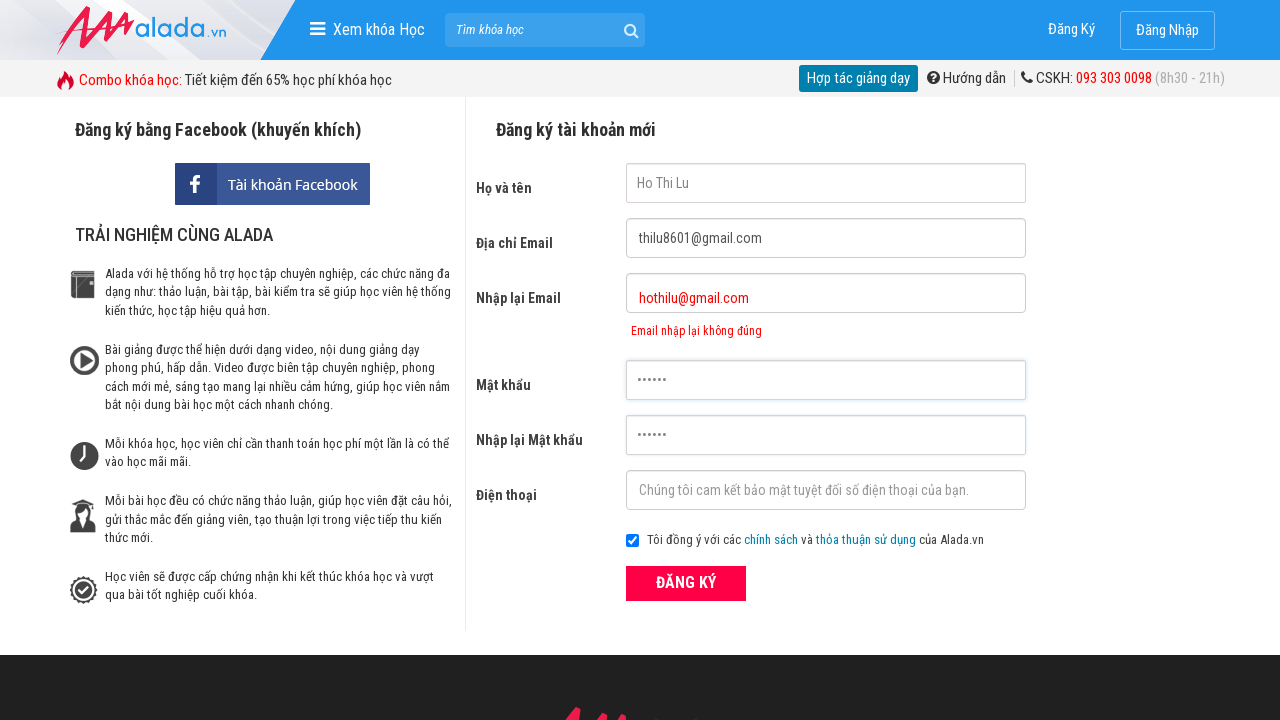

Filled phone field with '09345784365' on #txtPhone
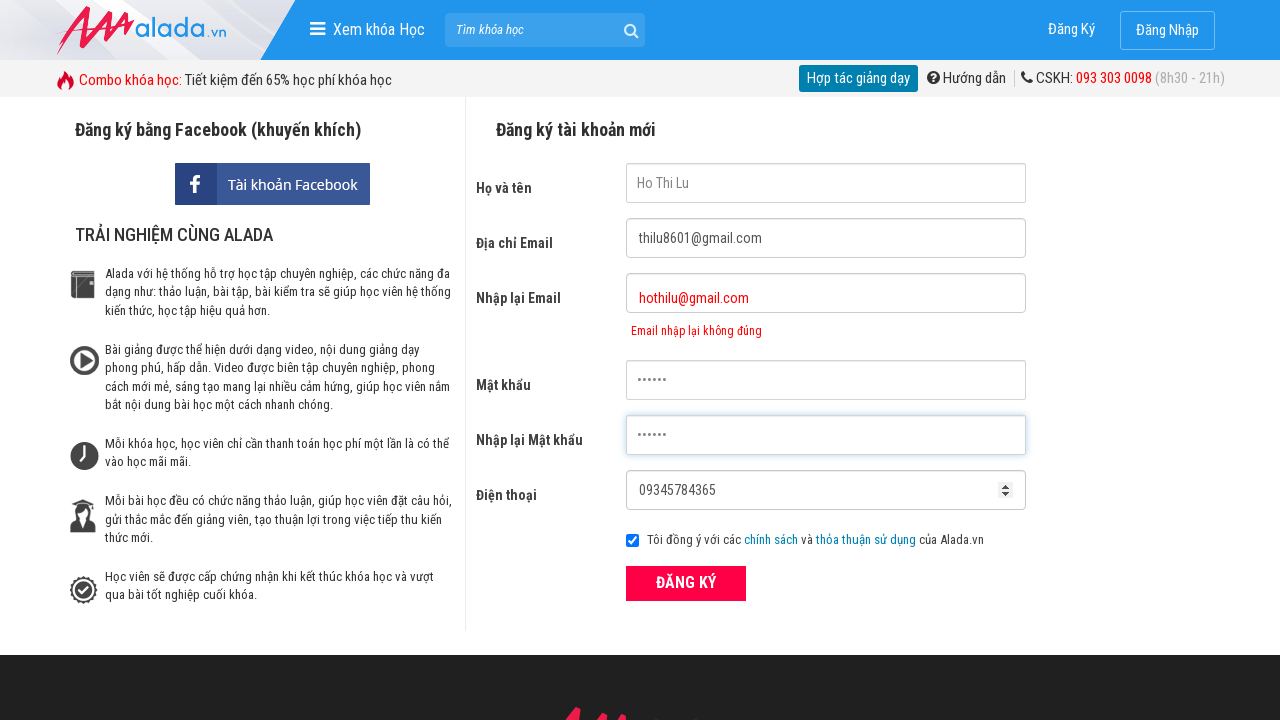

Clicked ĐĂNG KÝ (Register) button at (686, 583) on xpath=//form[@id='frmLogin']//button[text()='ĐĂNG KÝ']
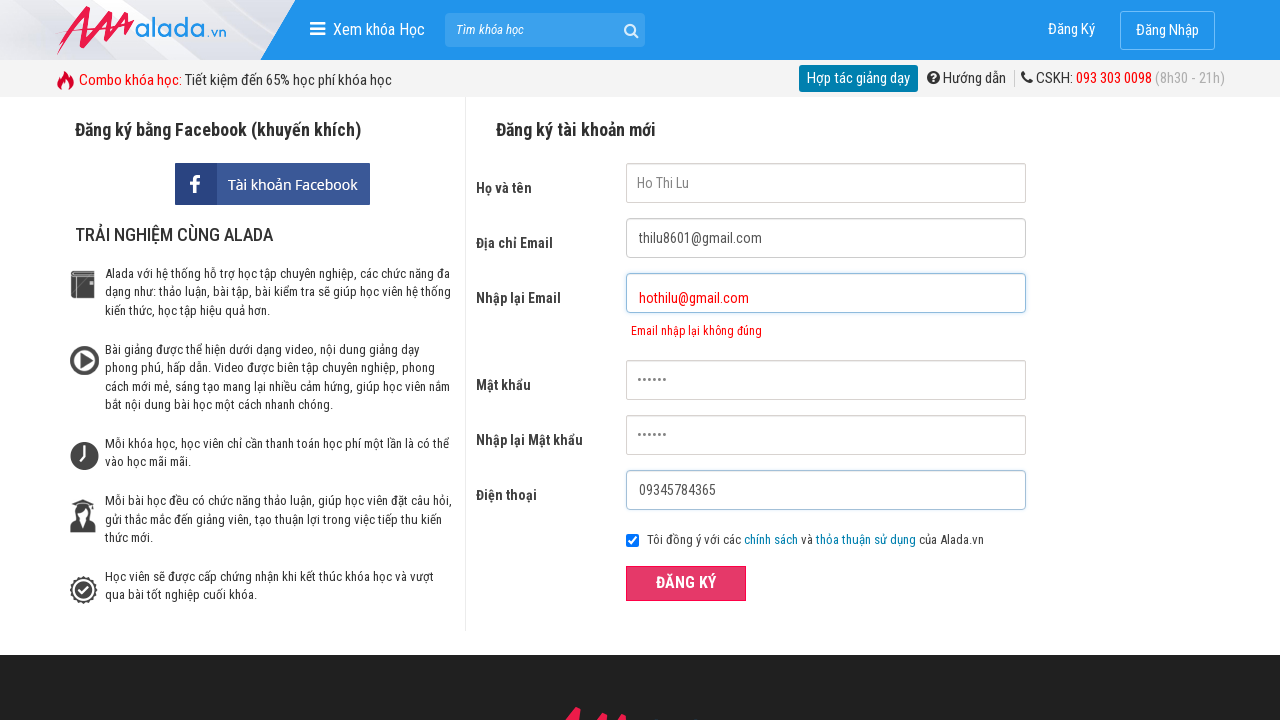

Waited for confirmation email error message to appear
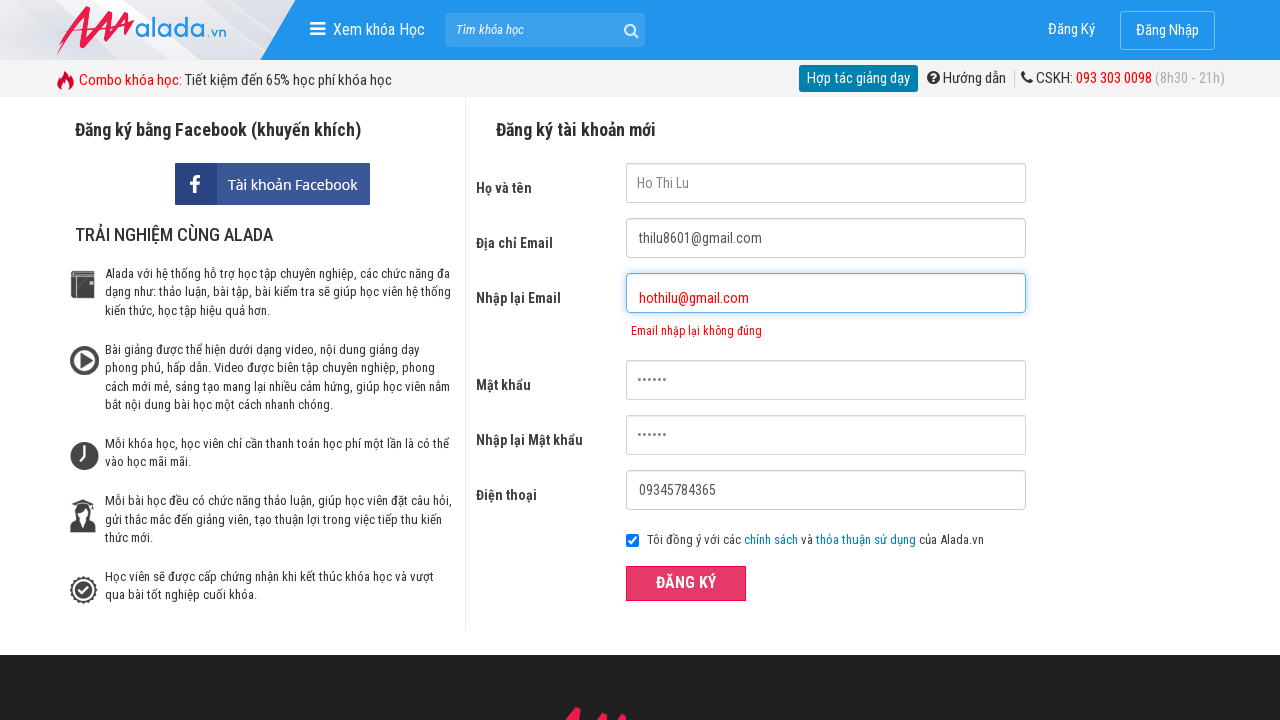

Verified error message 'Email nhập lại không đúng' is displayed for mismatched email
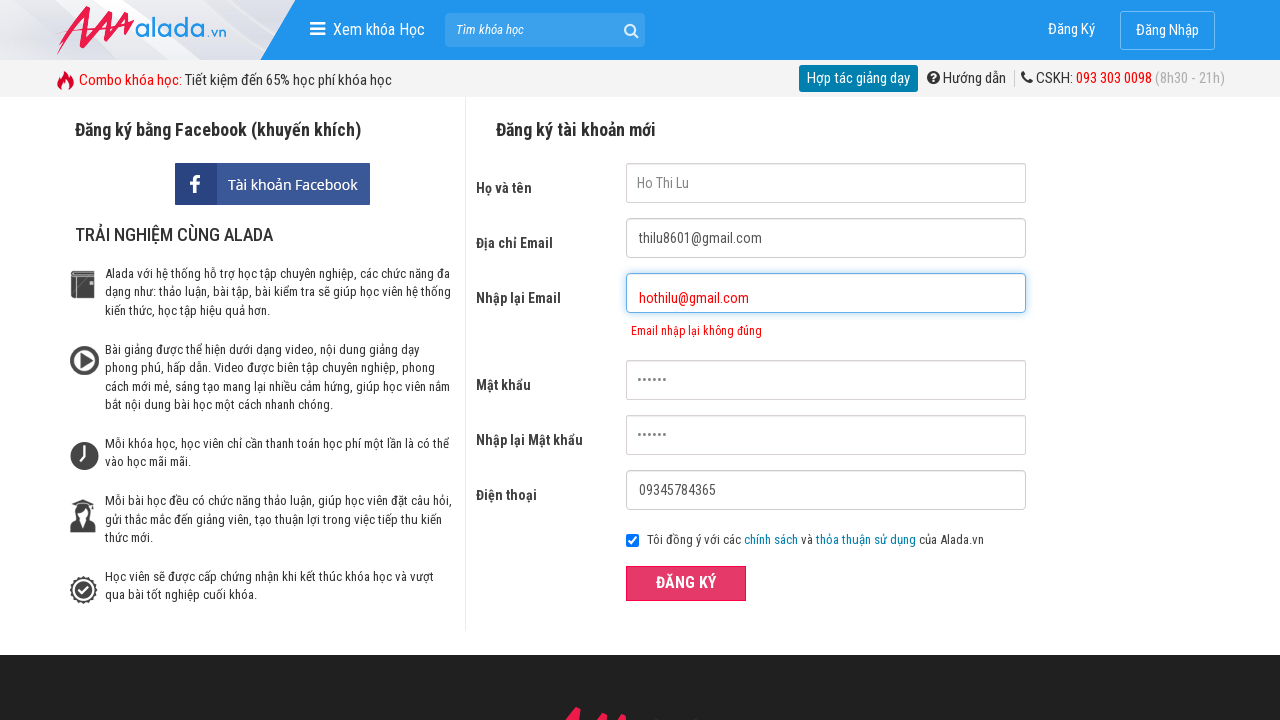

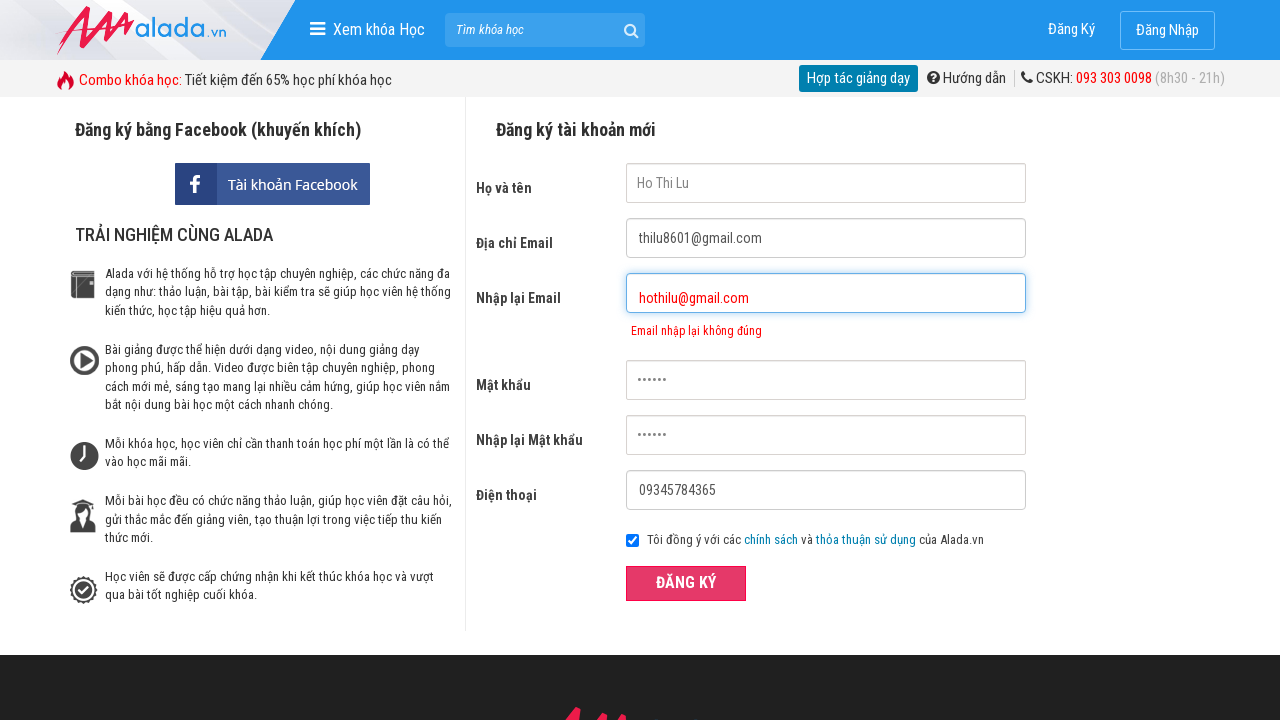